Tests drag-and-drop action by dragging element 'box A' onto element 'box B'

Starting URL: https://crossbrowsertesting.github.io/drag-and-drop

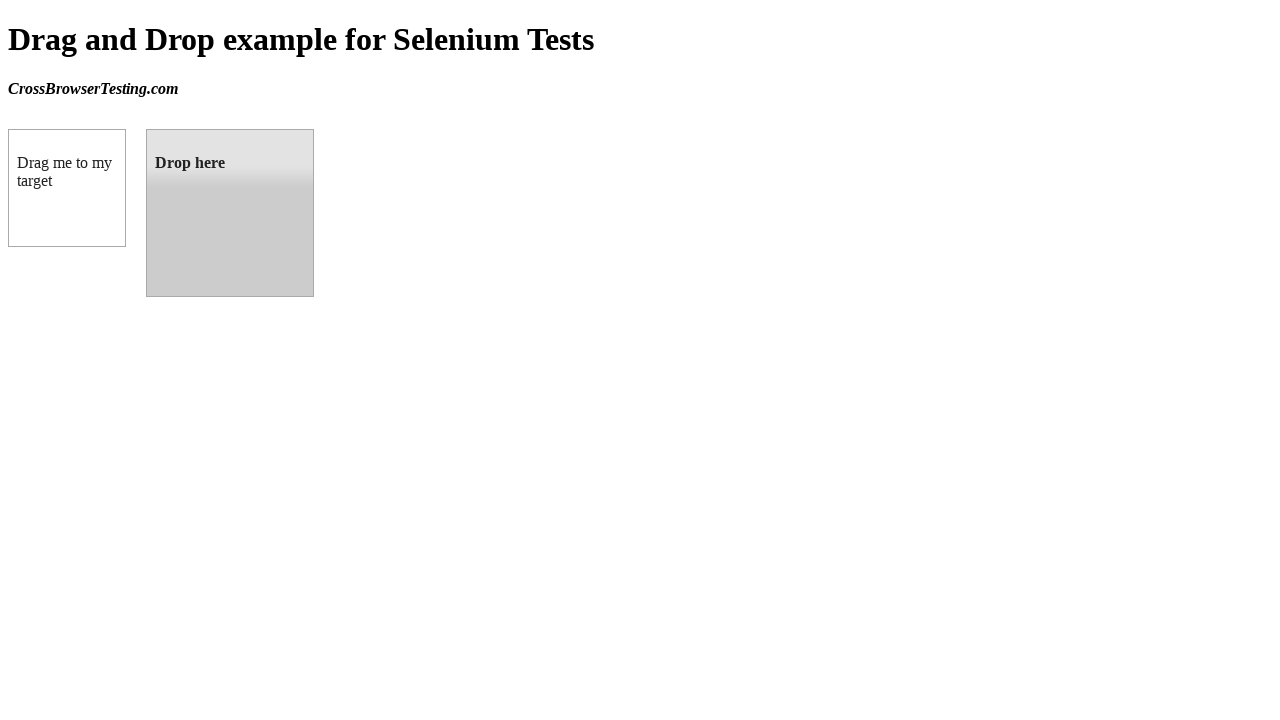

Located source element 'box A' with selector #draggable
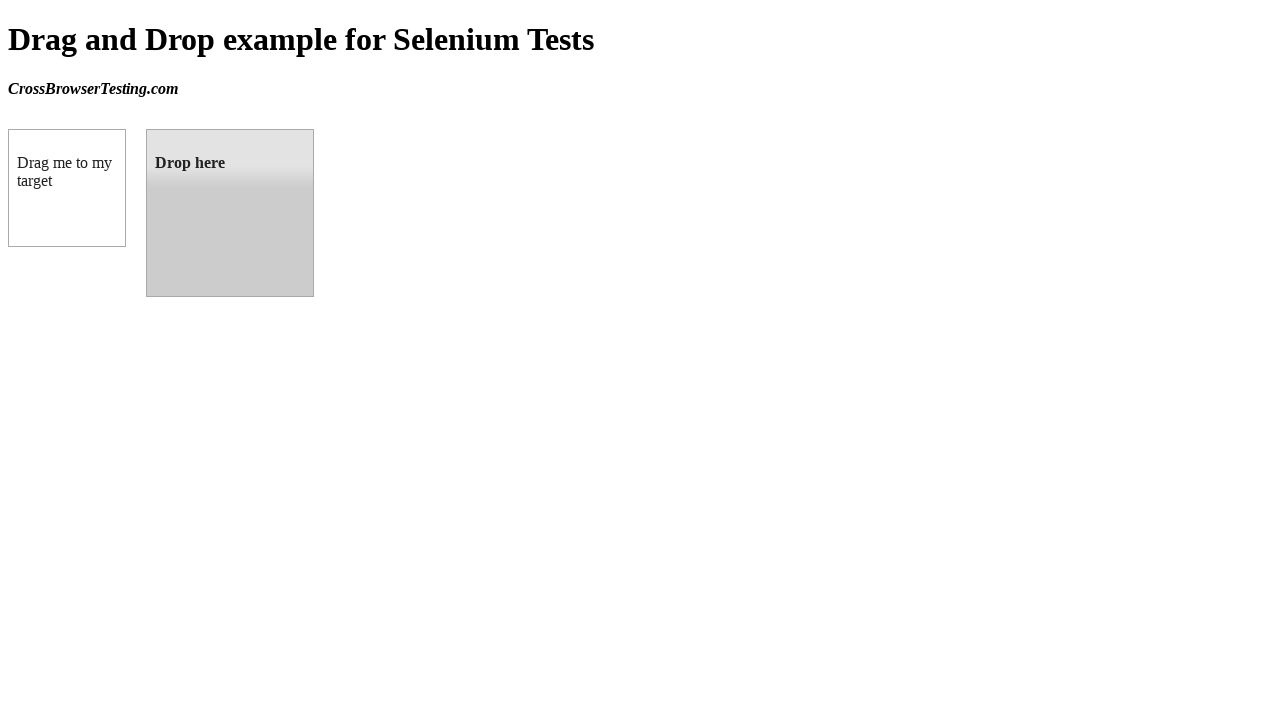

Located target element 'box B' with selector #droppable
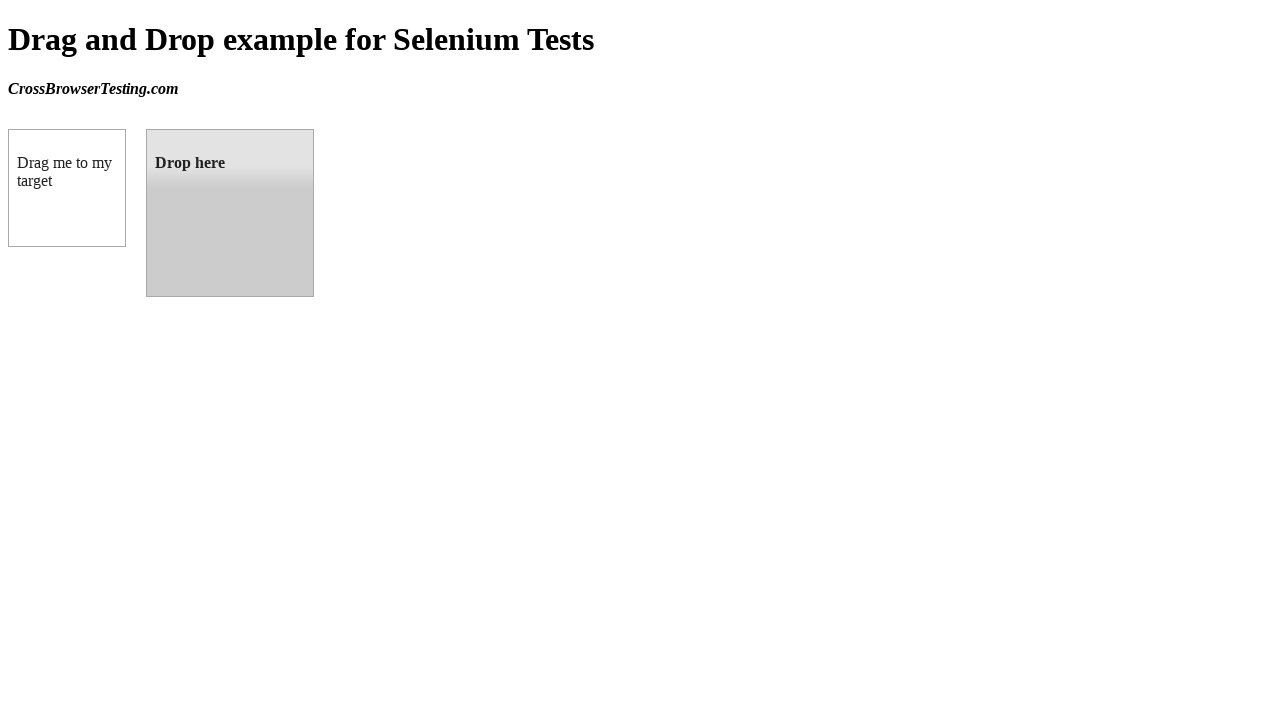

Dragged box A onto box B at (230, 213)
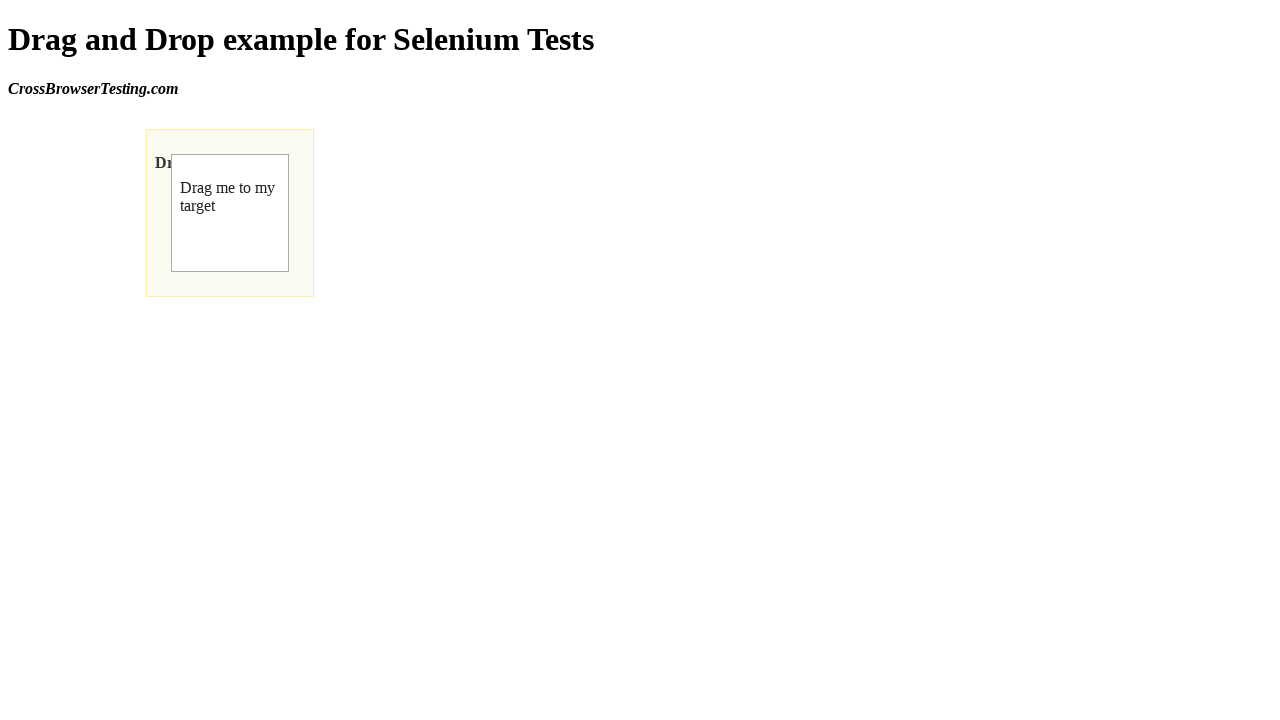

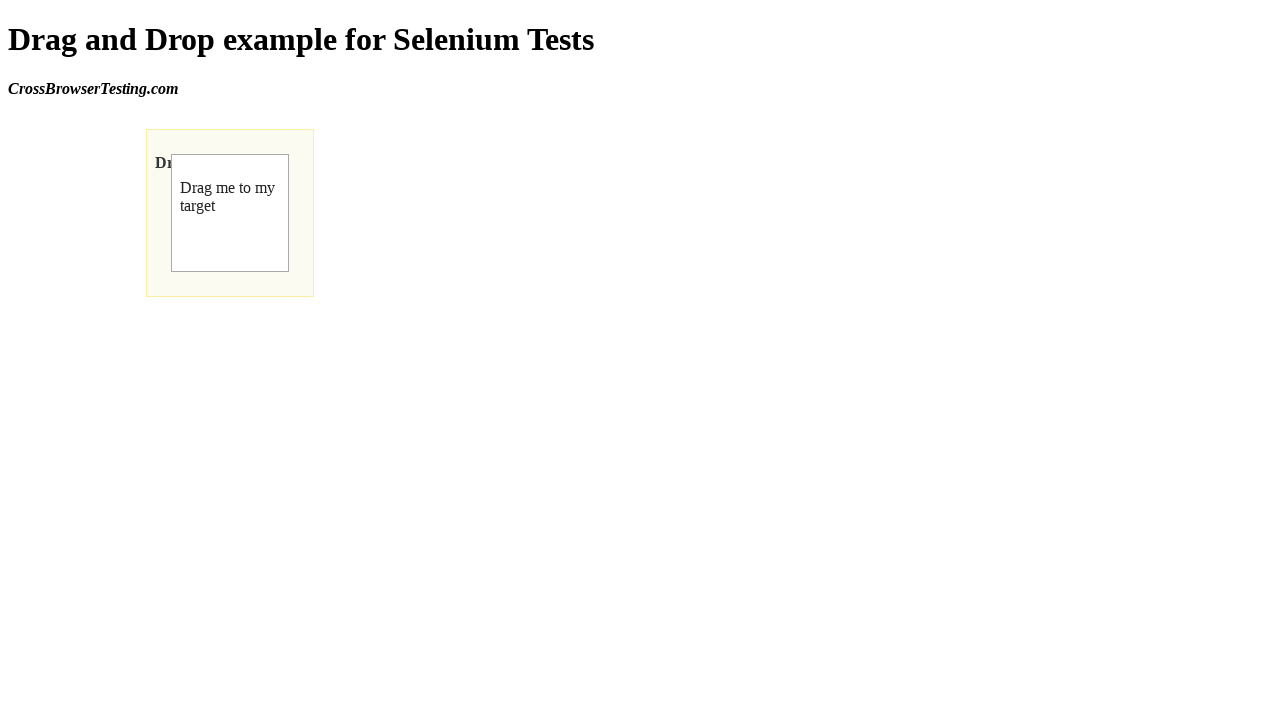